Clicks on the letter G link and verifies languages starting with G are displayed

Starting URL: https://www.99-bottles-of-beer.net/abc.html

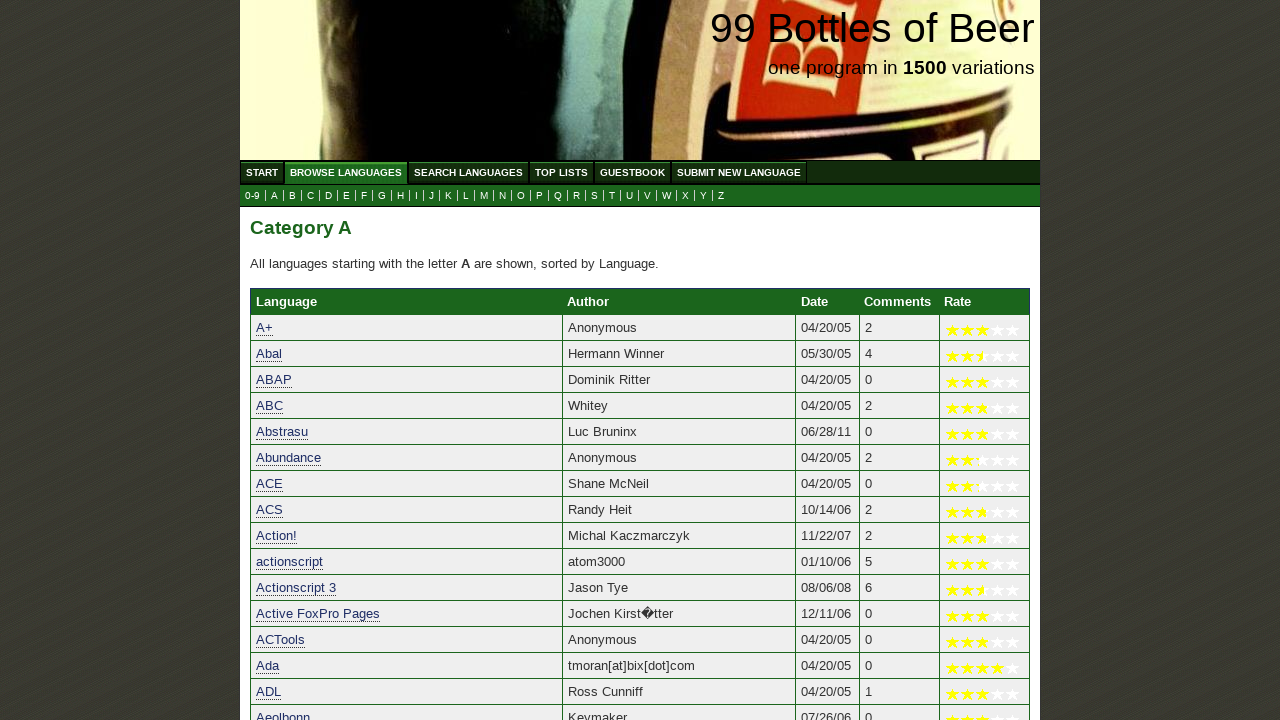

Clicked on the letter G link at (382, 196) on xpath=//a[@href='g.html']
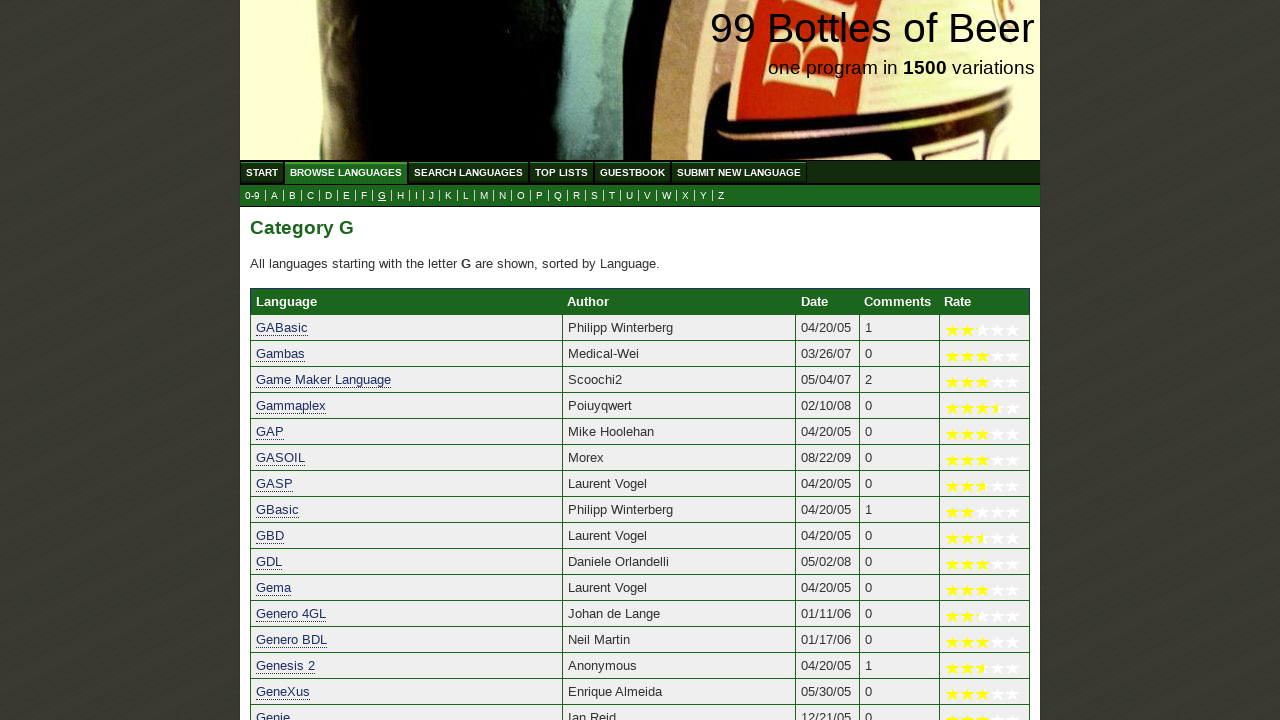

Languages starting with G loaded successfully
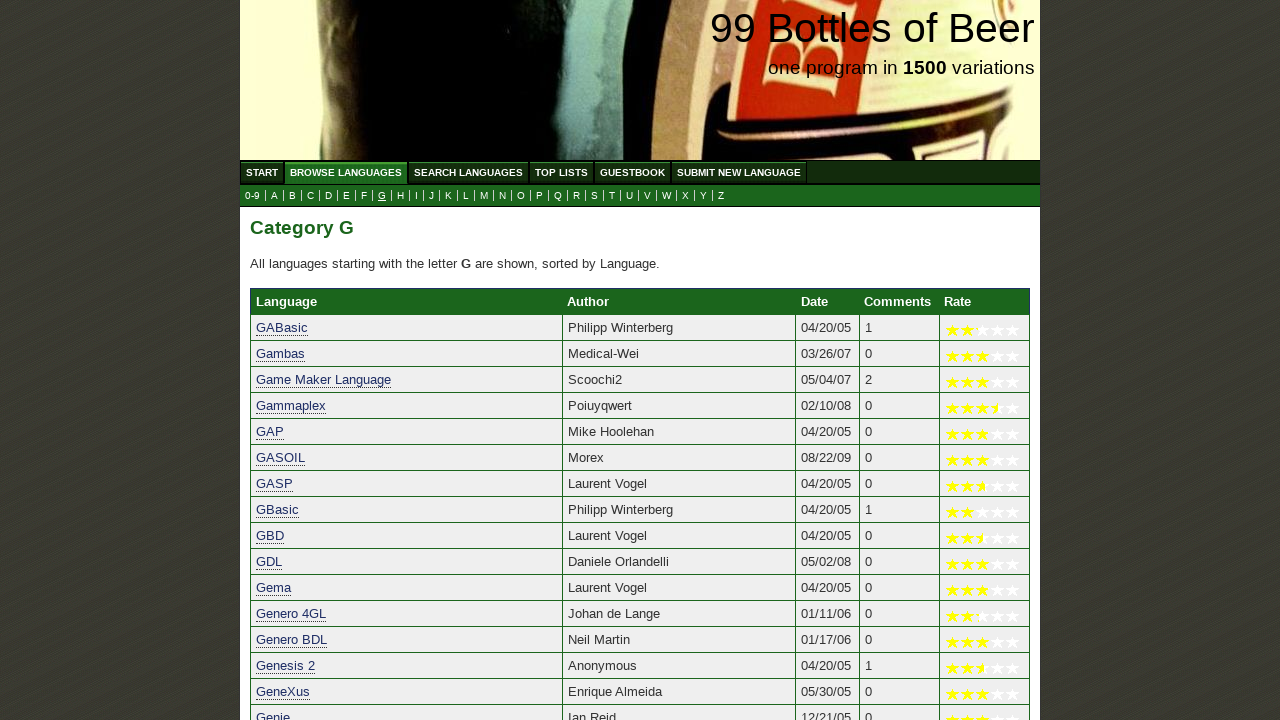

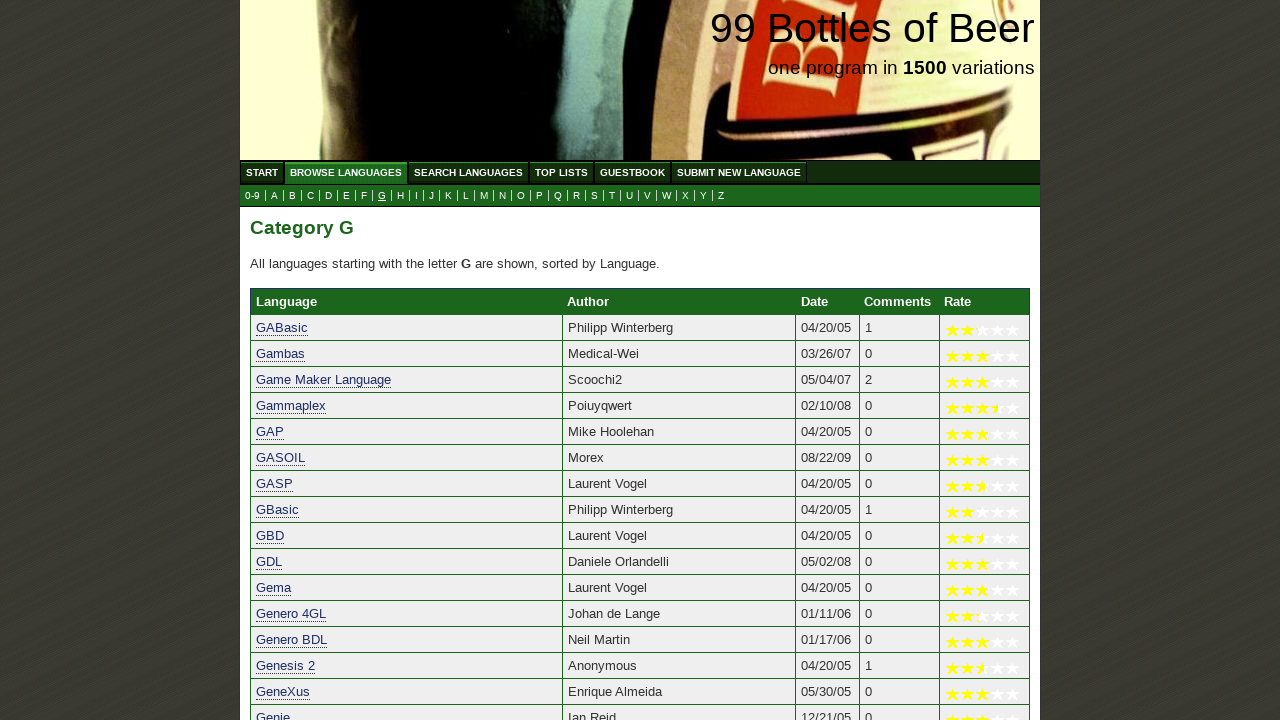